Navigates to a ticket checking page, waits for a captcha image to load, and clicks on the captcha image element to refresh it.

Starting URL: https://ticket-training.onrender.com/checking?seat=VIP%20搖滾站區&price=8800&color=%23e60122

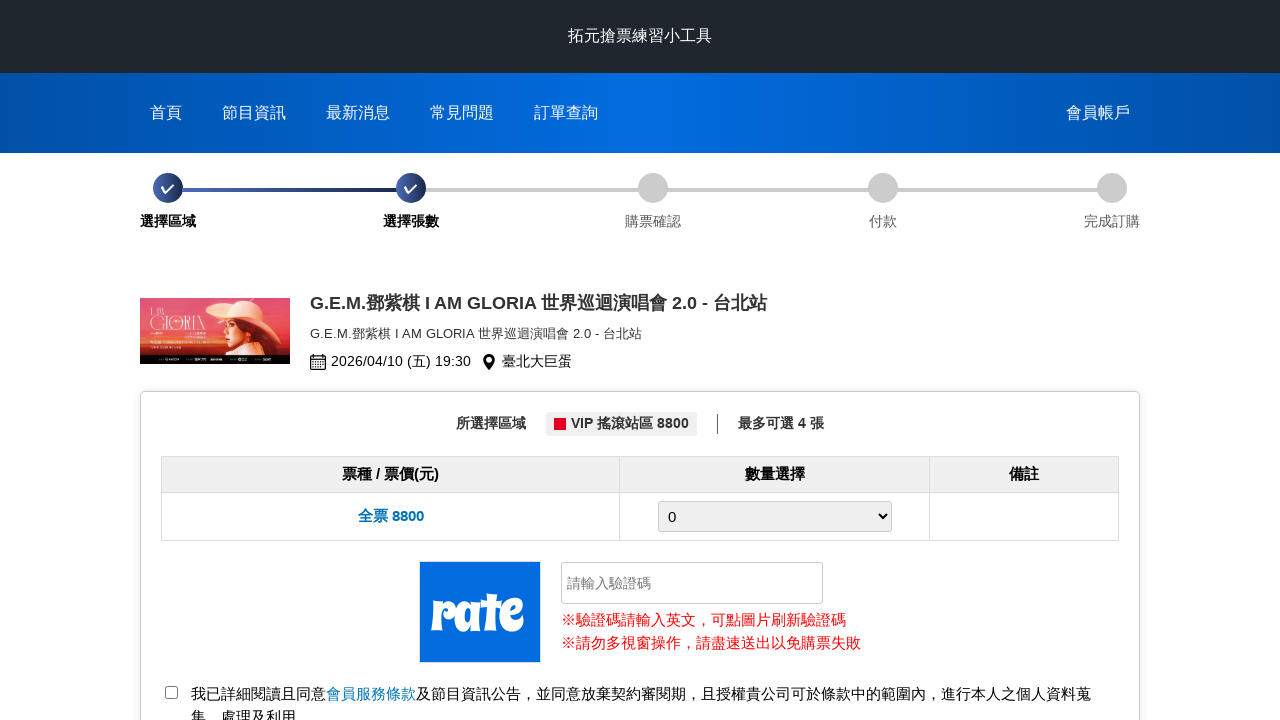

Navigated to ticket checking page with VIP seat selection
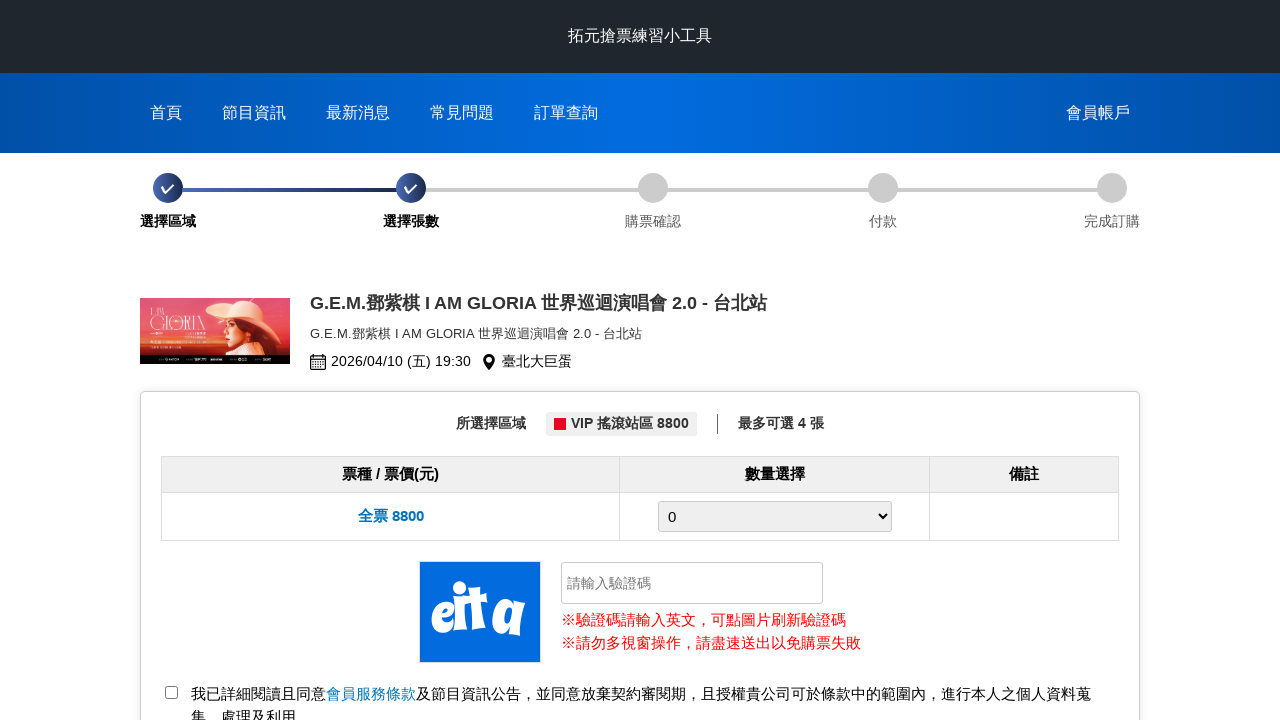

Captcha image element loaded
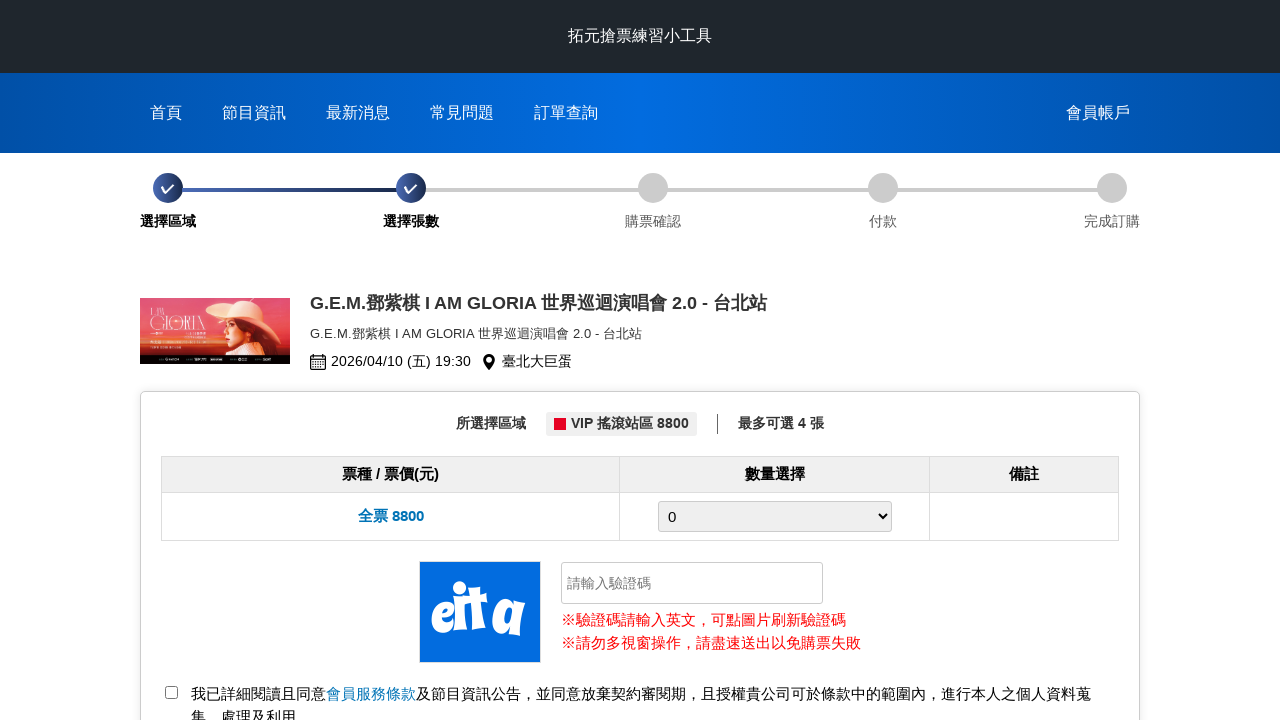

Clicked captcha image to refresh it at (480, 612) on #captcha-image
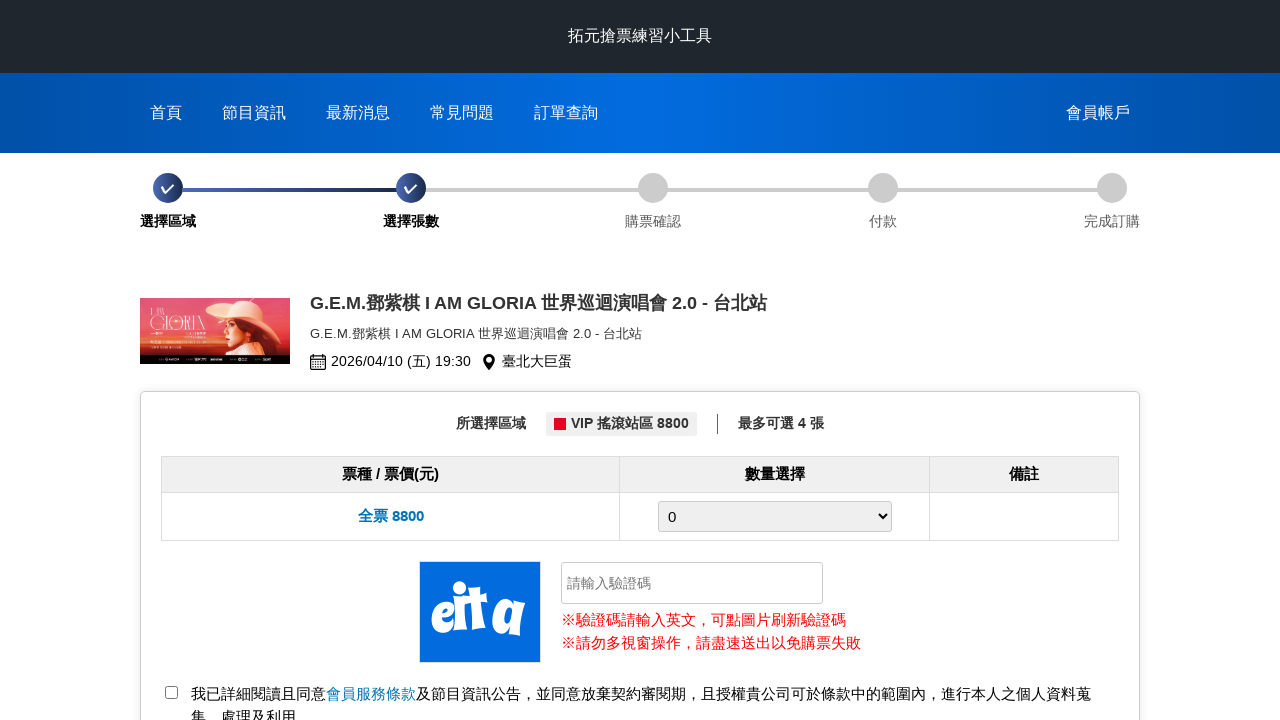

Waited for new captcha to load
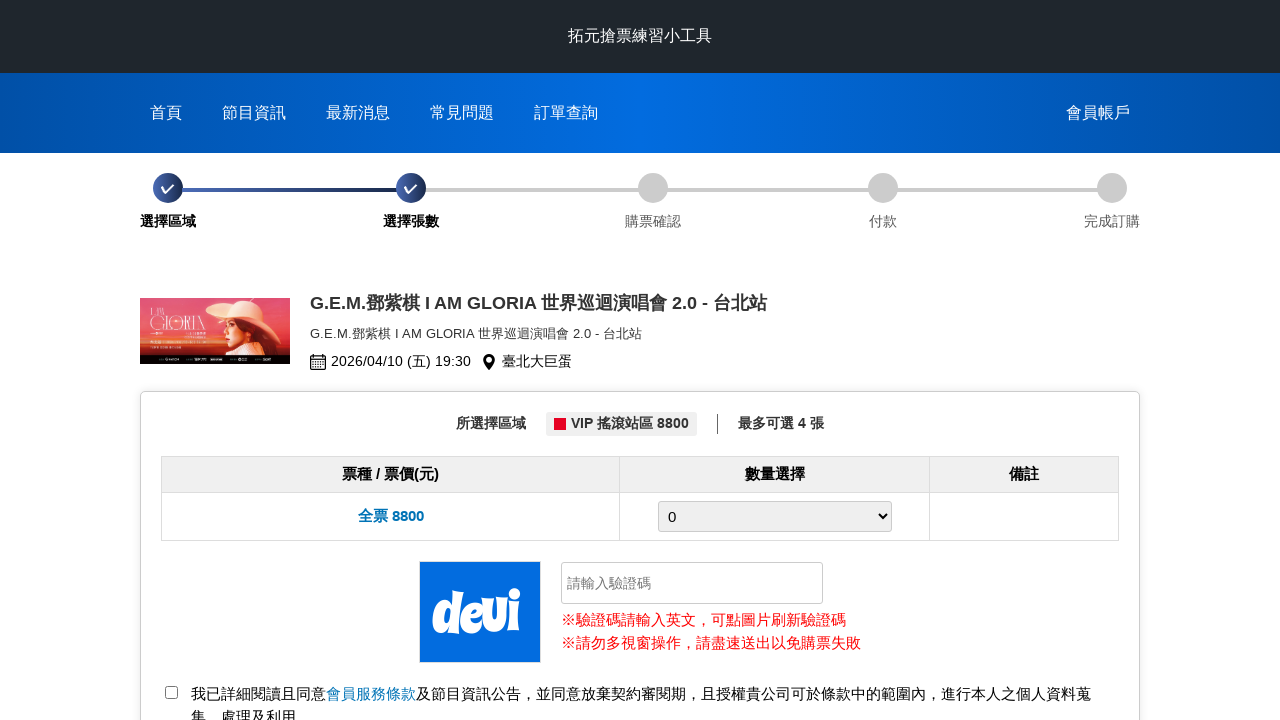

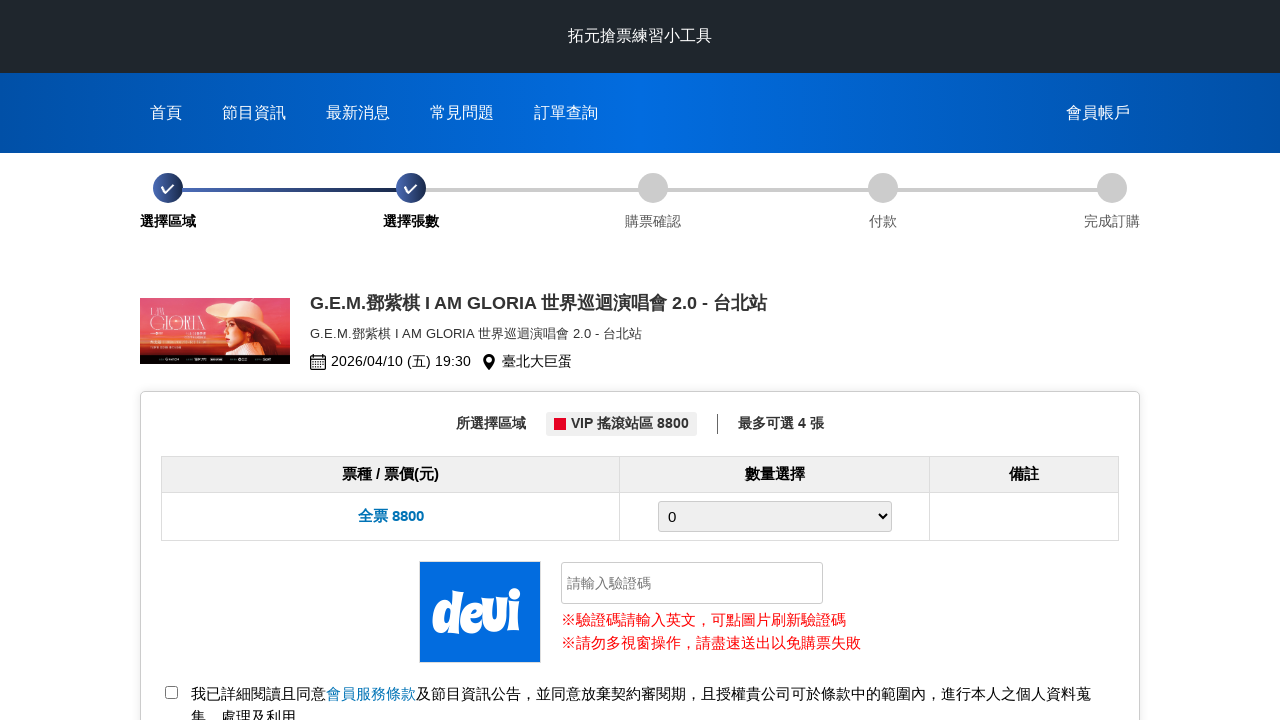